Tests e-commerce cart functionality by adding specific vegetable/fruit items to cart, proceeding to checkout, applying a promo code, and verifying the promo is successfully applied.

Starting URL: https://rahulshettyacademy.com/seleniumPractise/#/

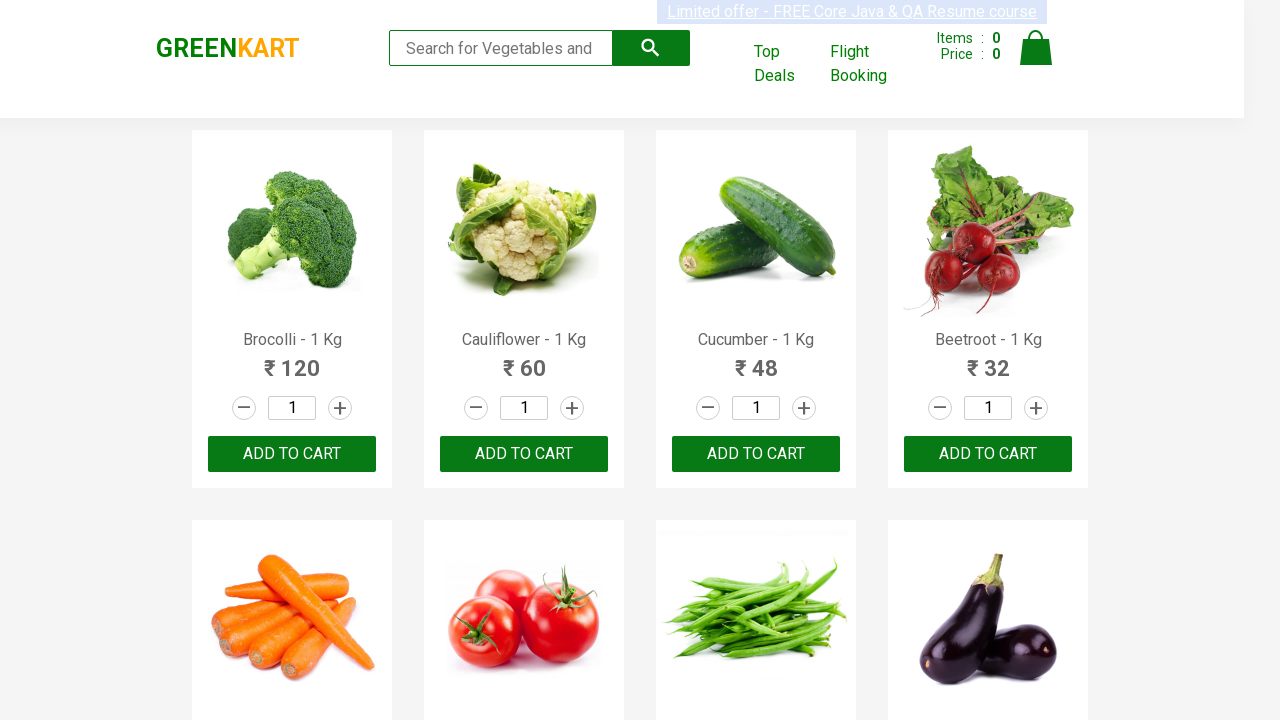

Waited for products to load on e-commerce page
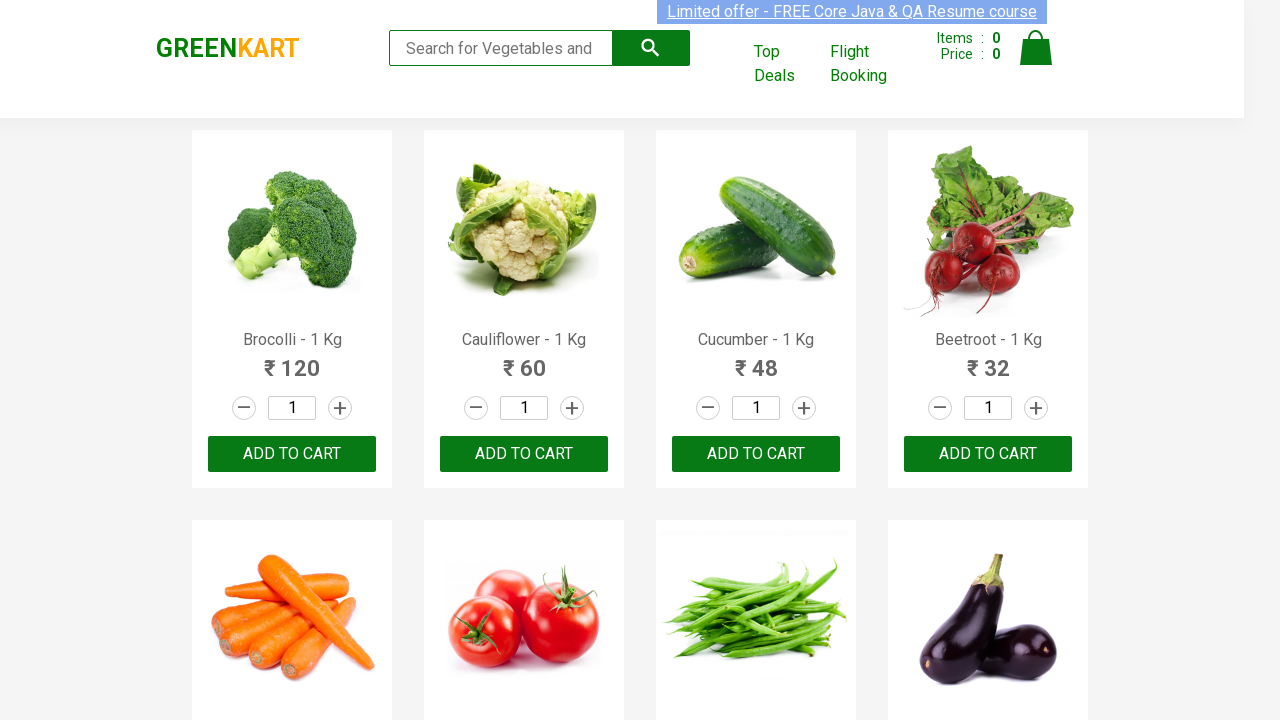

Retrieved list of all product names
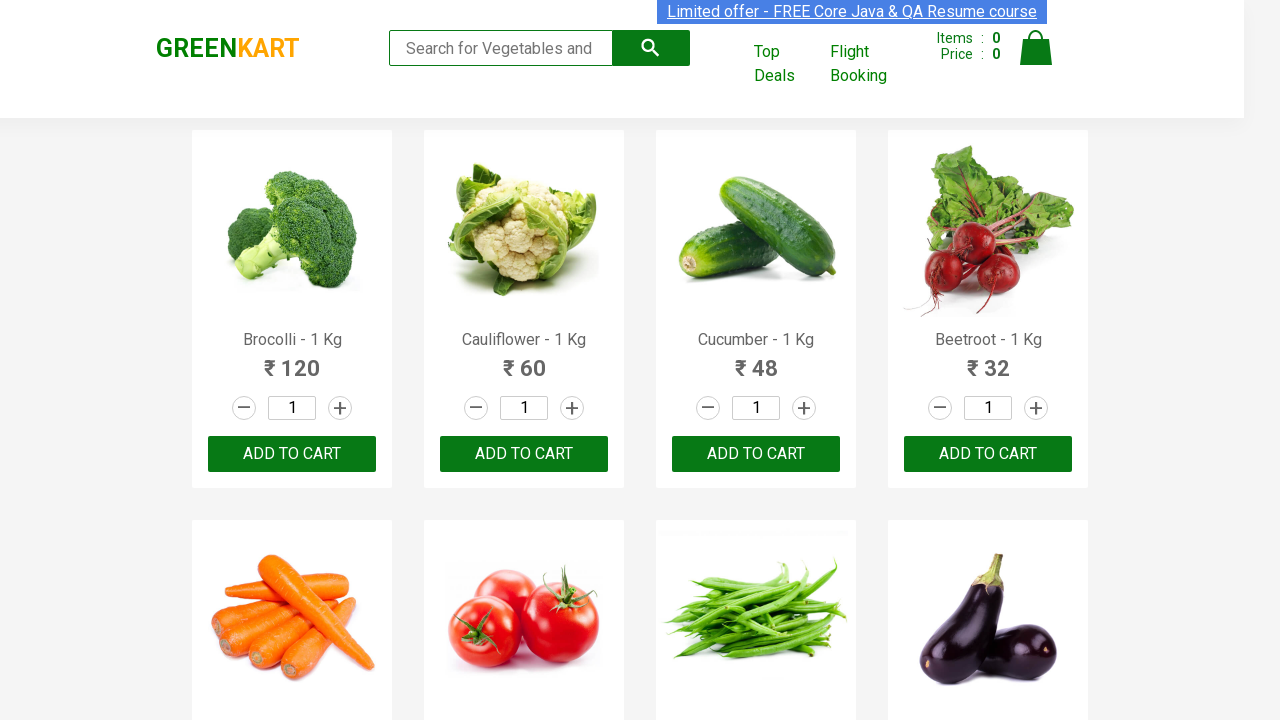

Added 'Cucumber' to cart at (756, 454) on div.product-action >> nth=2
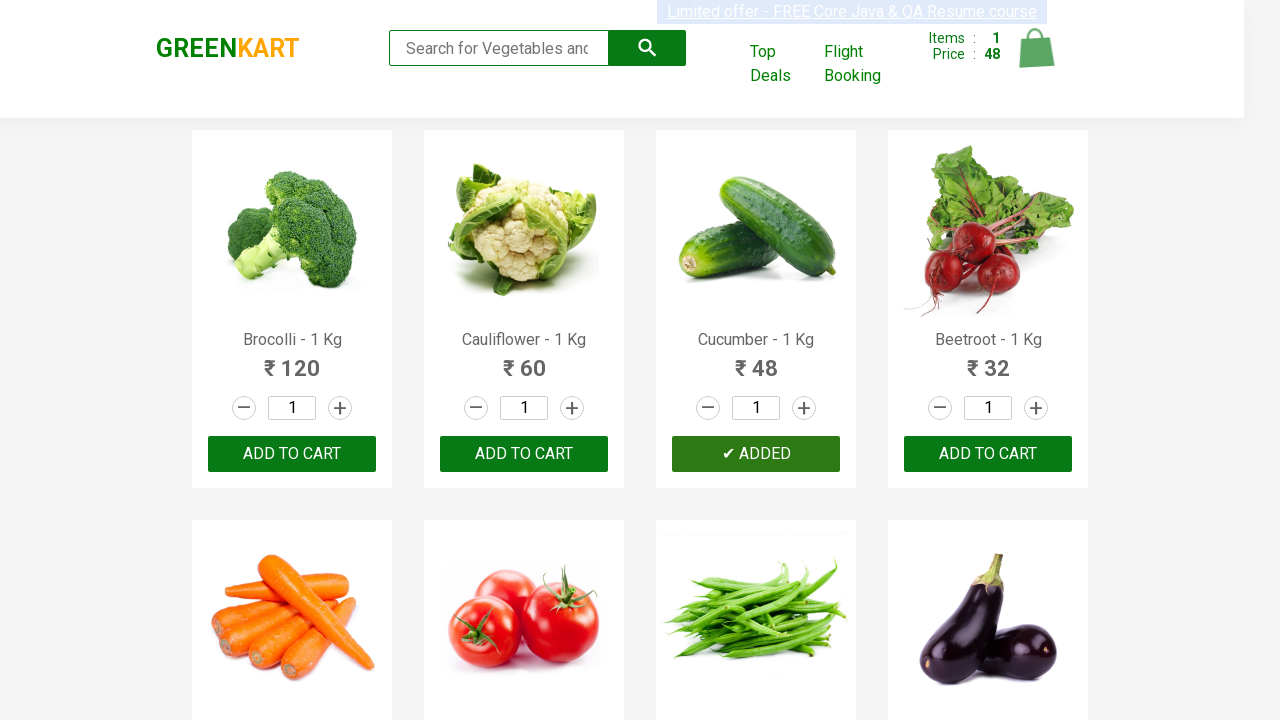

Added 'Beans' to cart at (756, 360) on div.product-action >> nth=6
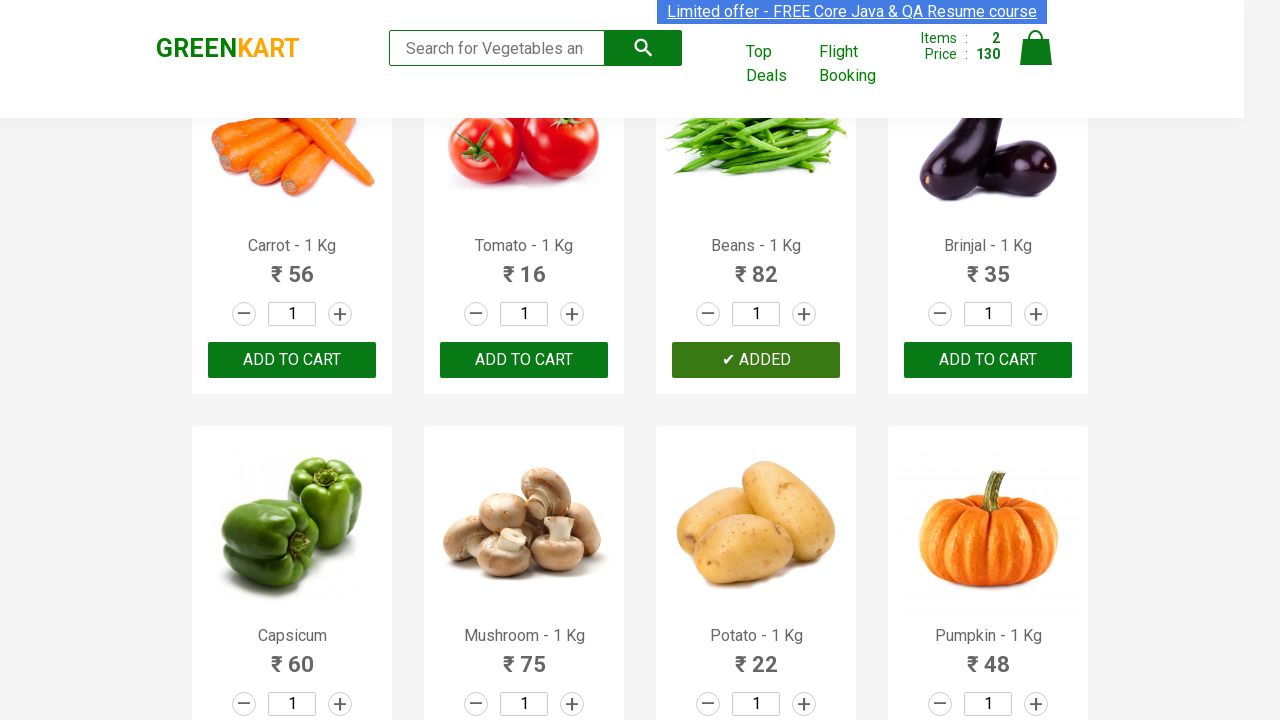

Added 'Potato' to cart at (756, 686) on div.product-action >> nth=10
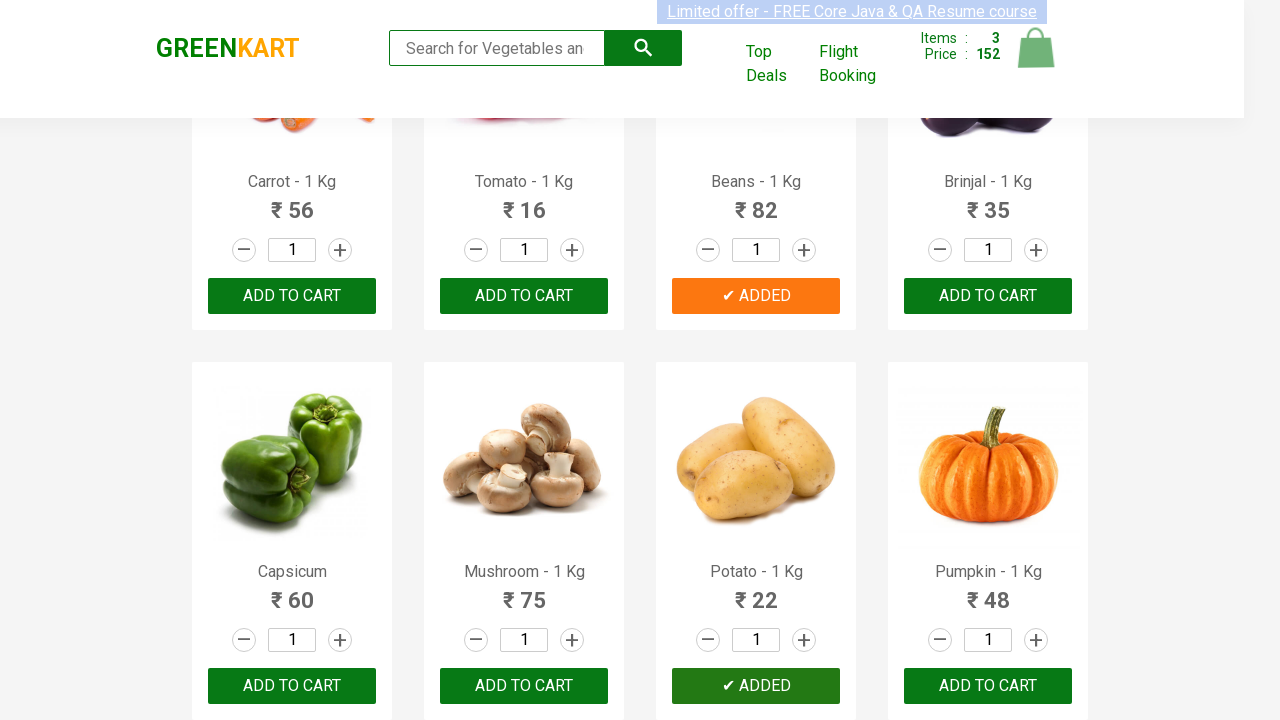

Added 'Musk Melon' to cart at (756, 360) on div.product-action >> nth=18
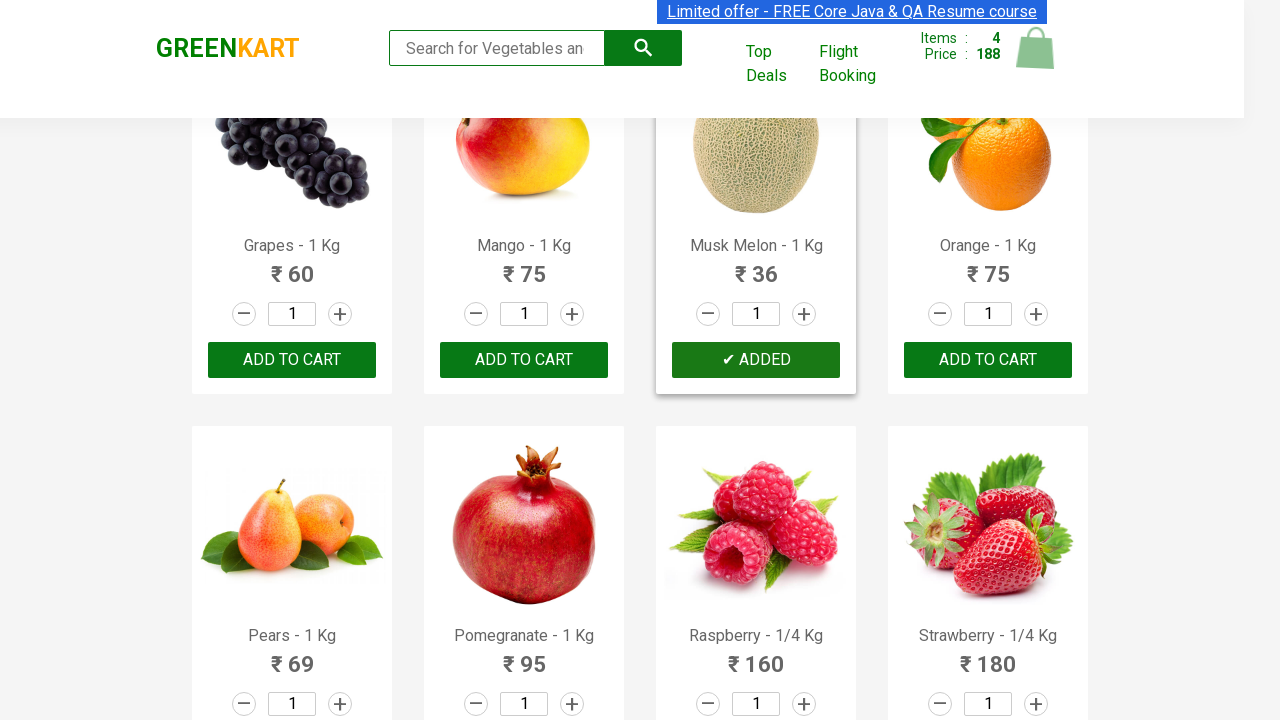

Clicked cart icon to view cart at (1036, 48) on img[alt='Cart']
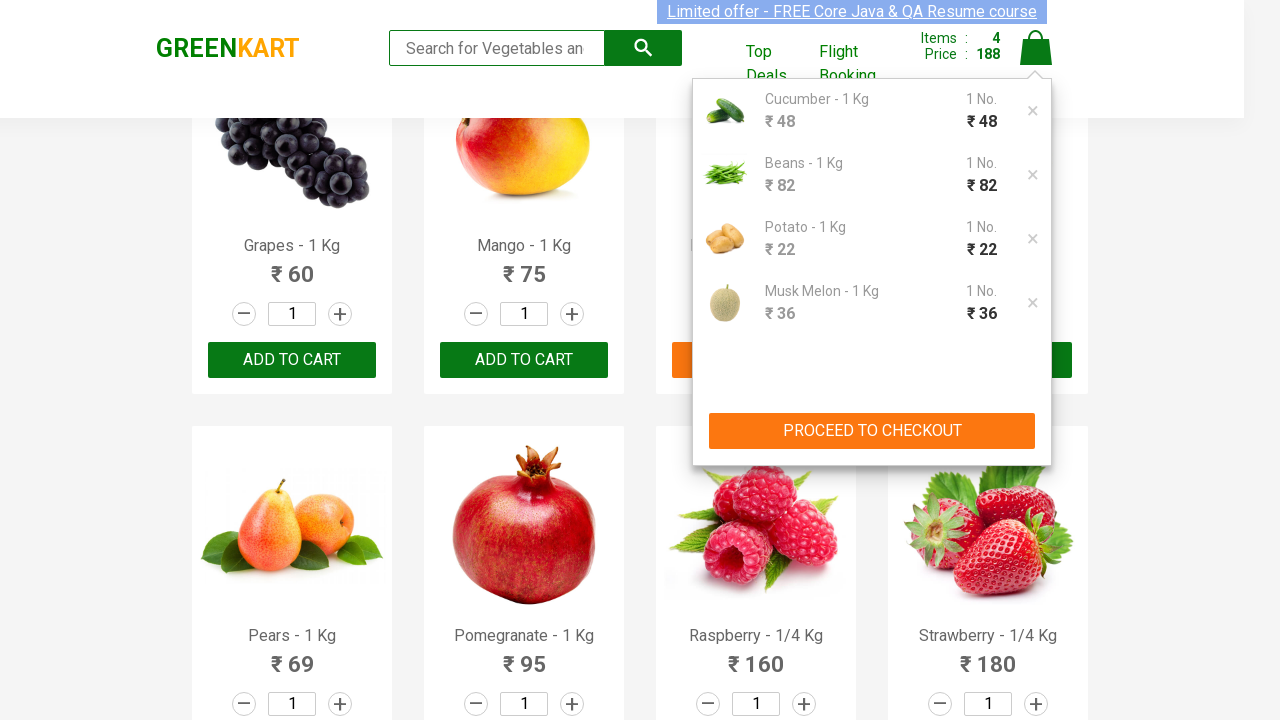

Clicked CHECKOUT button to proceed to checkout at (872, 431) on xpath=//button[contains(text(),'CHECKOUT')]
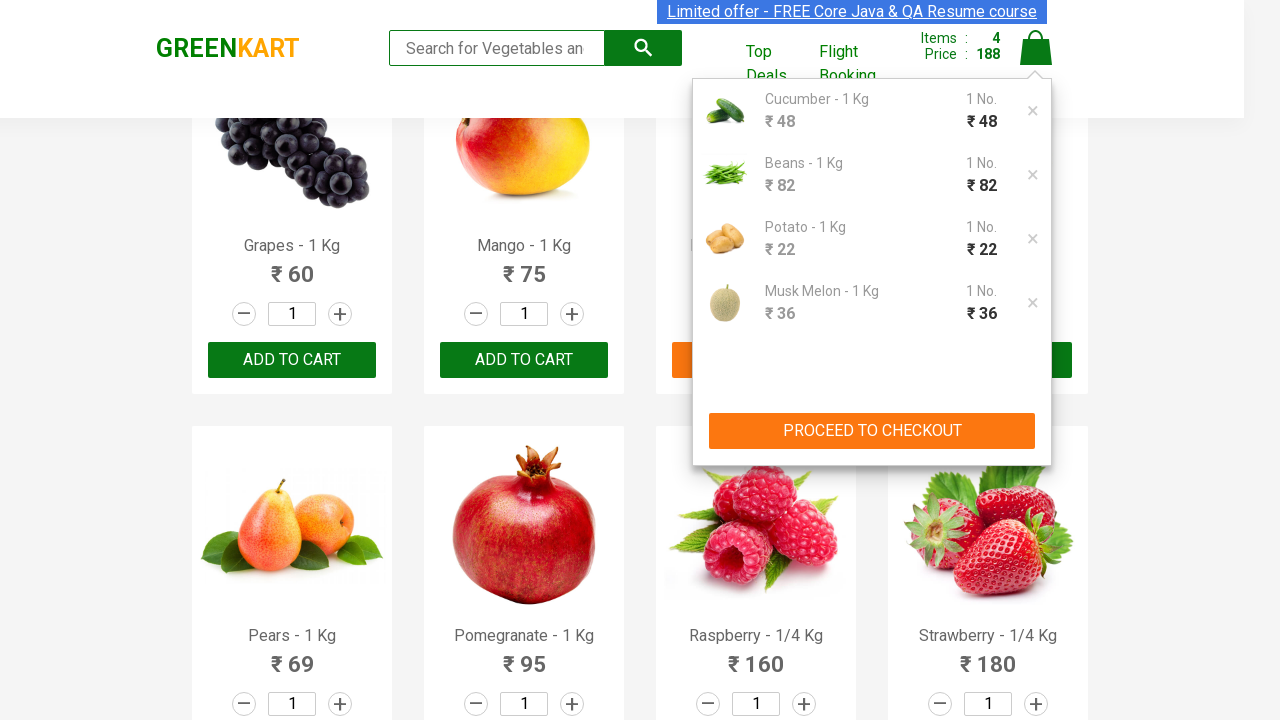

Entered promo code 'rahulshettyacademy' on .promoCode
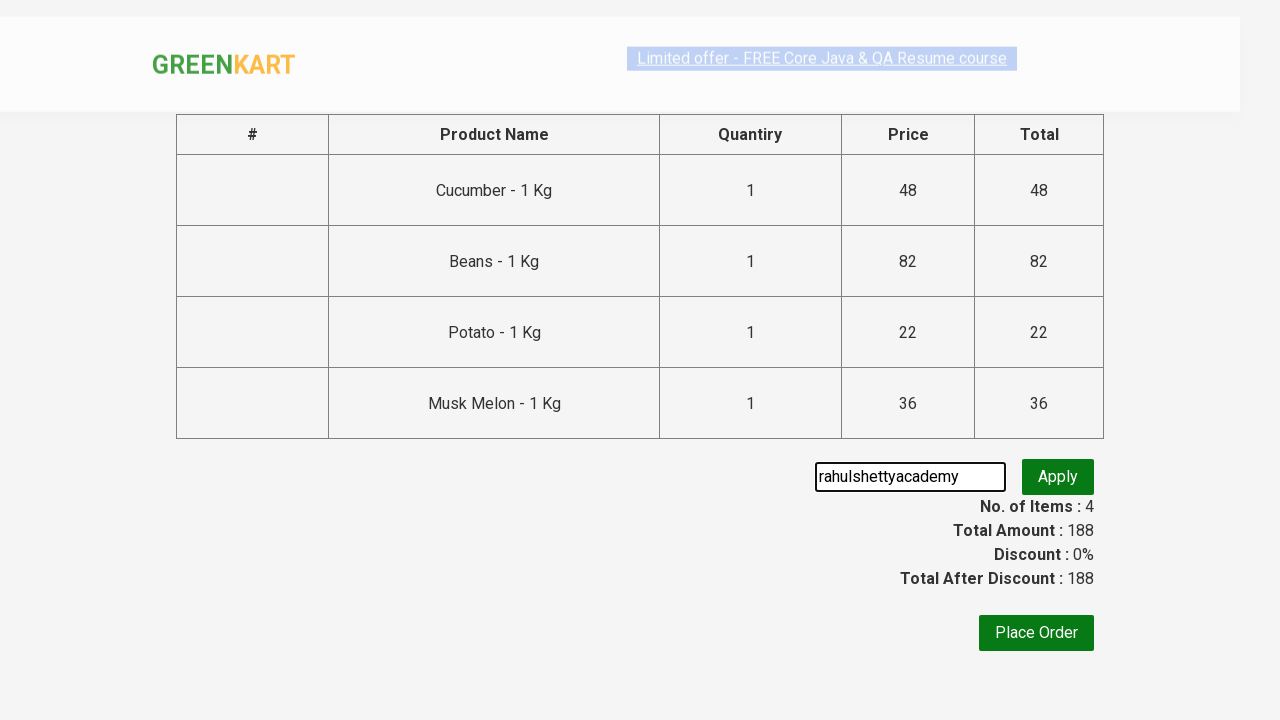

Clicked Apply button to apply promo code at (1058, 477) on button.promoBtn
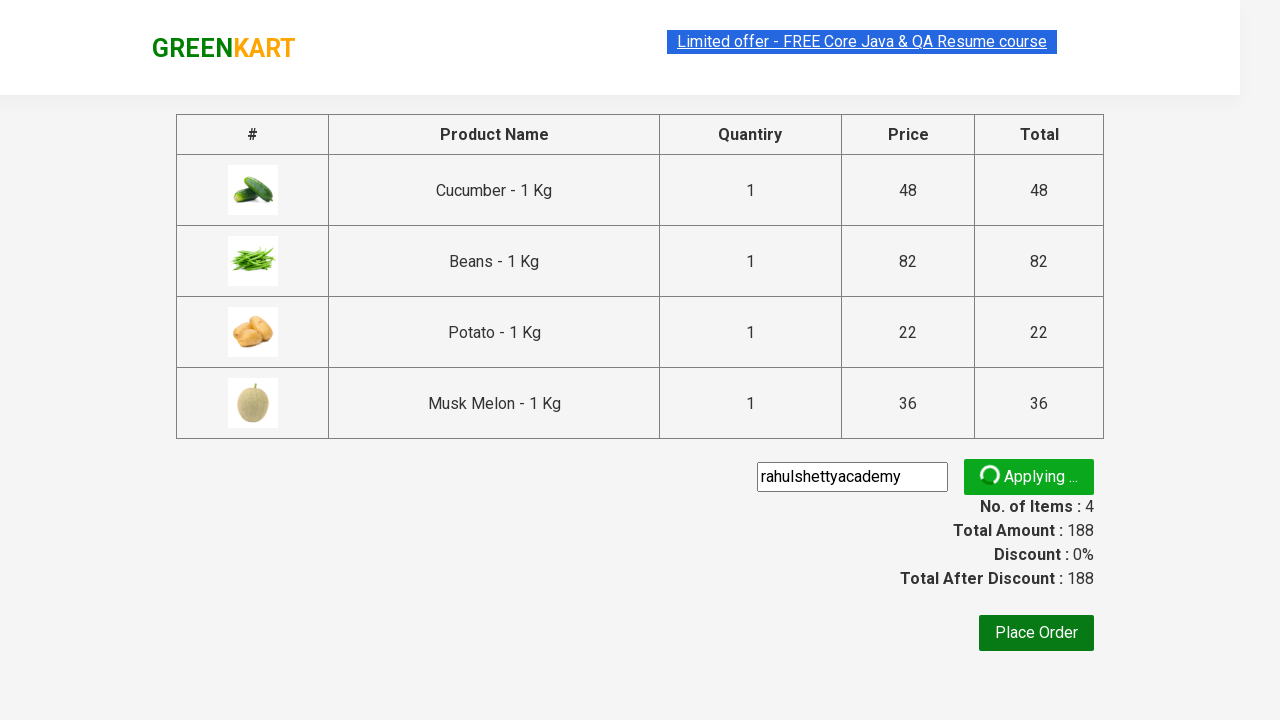

Verified promo code was successfully applied
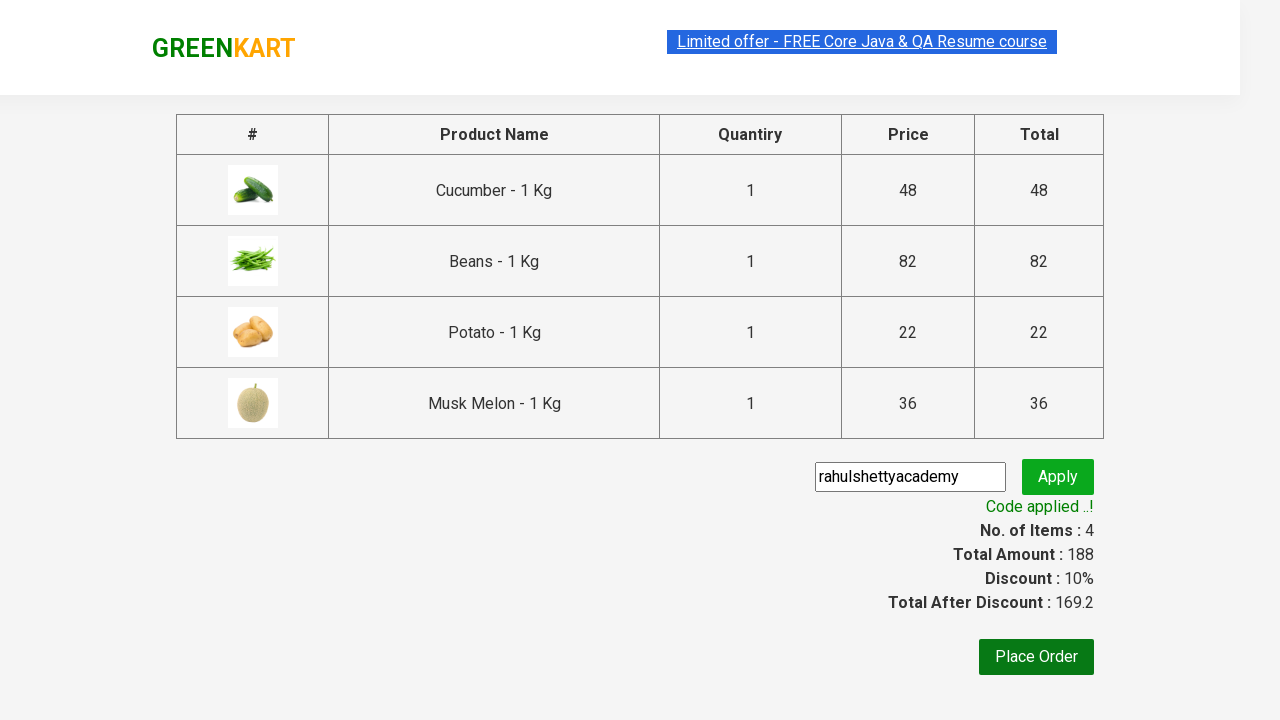

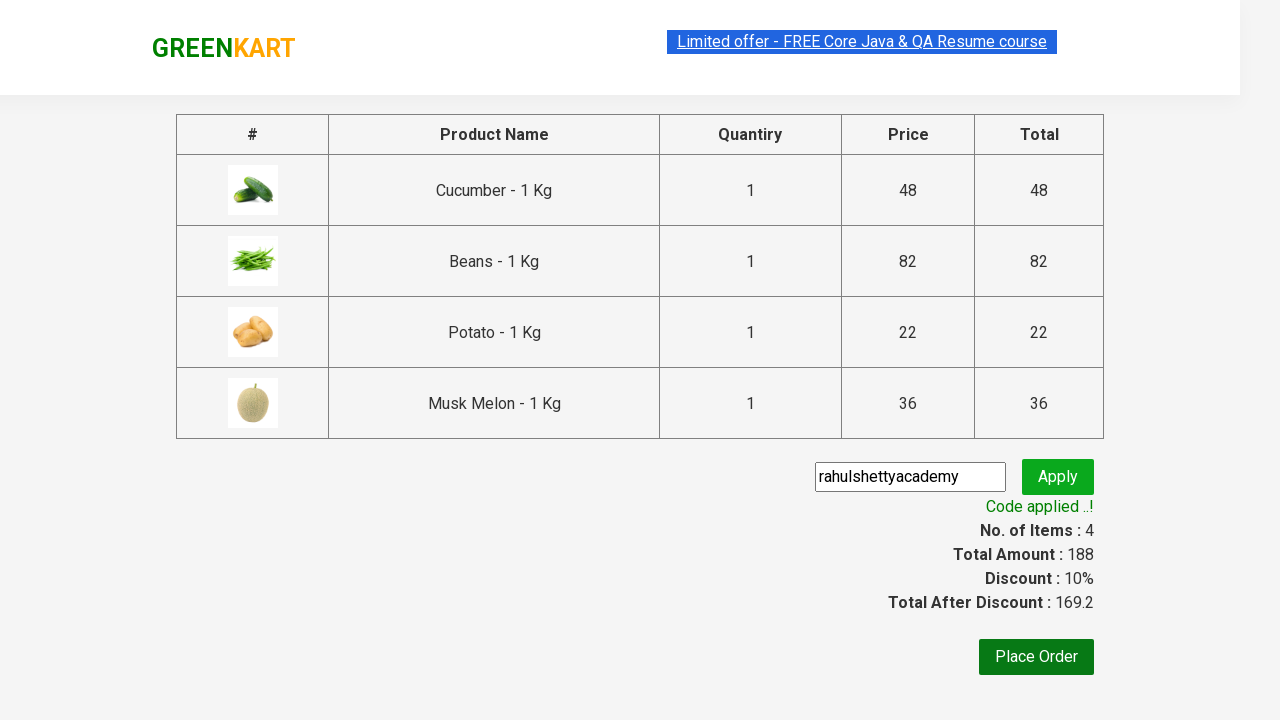